Fills out a practice automation form on DemoQA with personal information including name, email, gender, phone number, date of birth, subjects, hobbies, address, and state/city selections, then submits the form.

Starting URL: https://demoqa.com/automation-practice-form

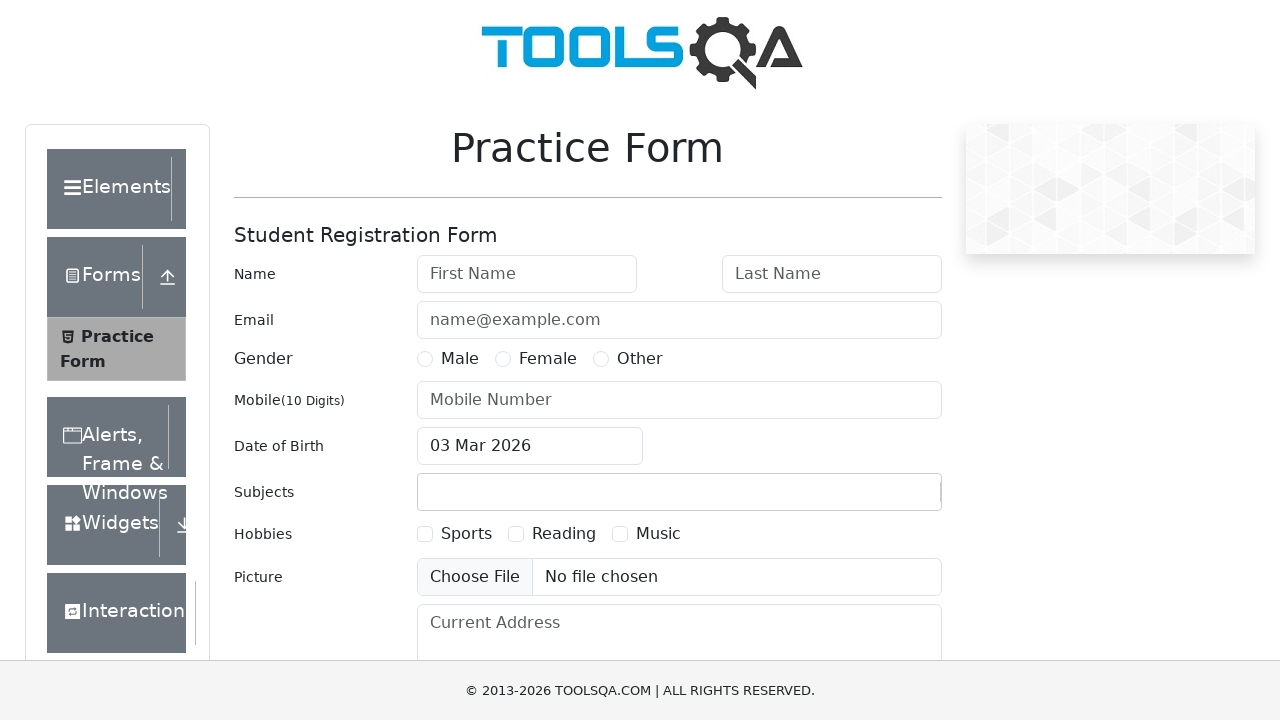

Removed fixed banner element
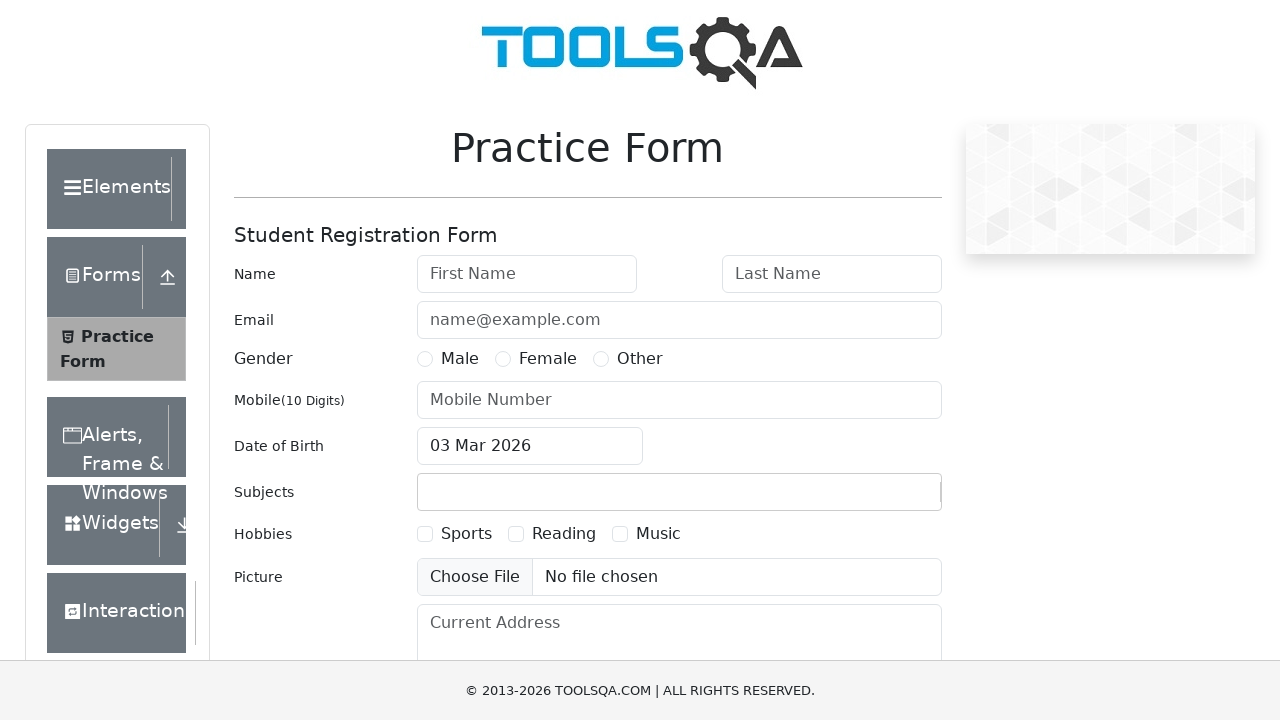

Removed footer element
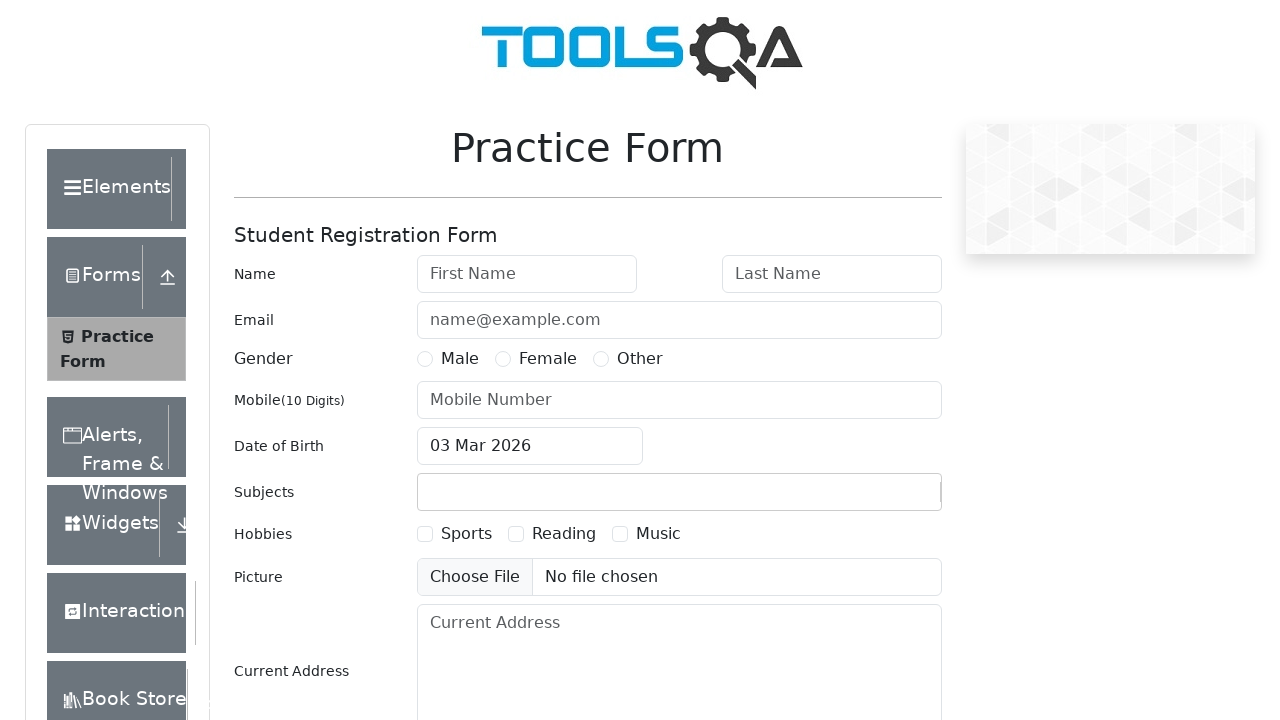

Filled first name field with 'Ilya' on #firstName
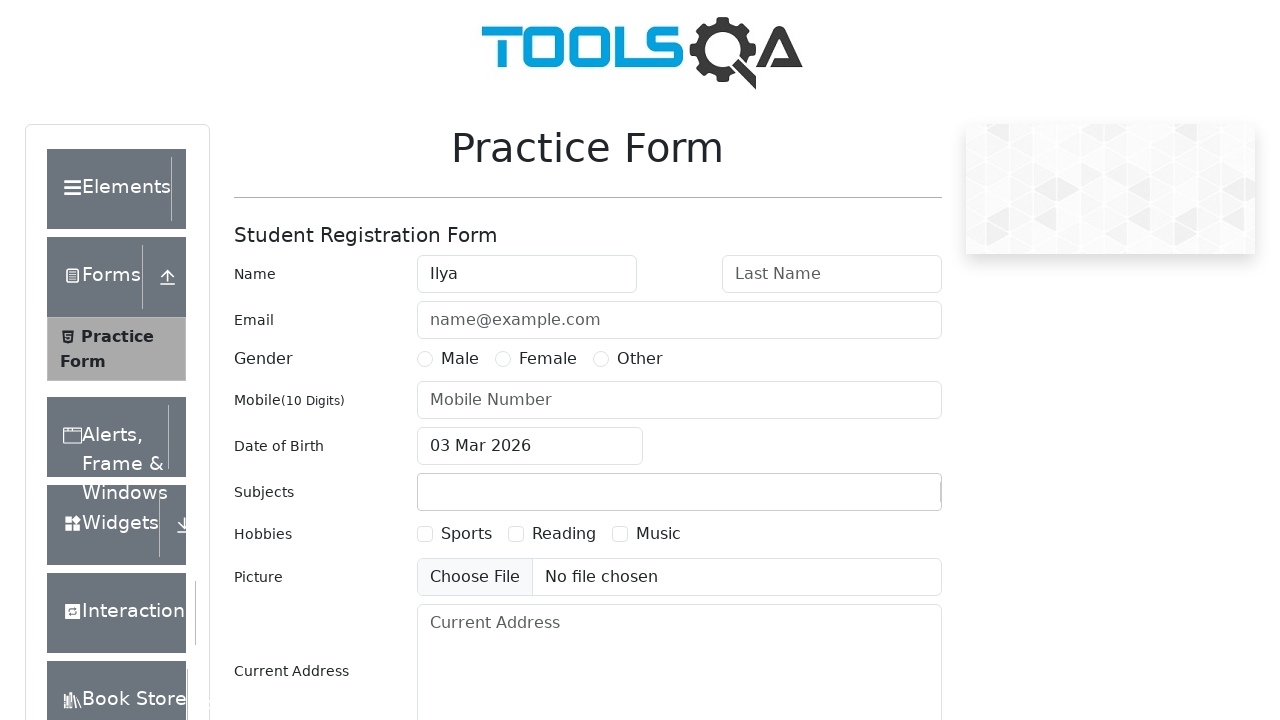

Filled last name field with 'Prokofiew' on #lastName
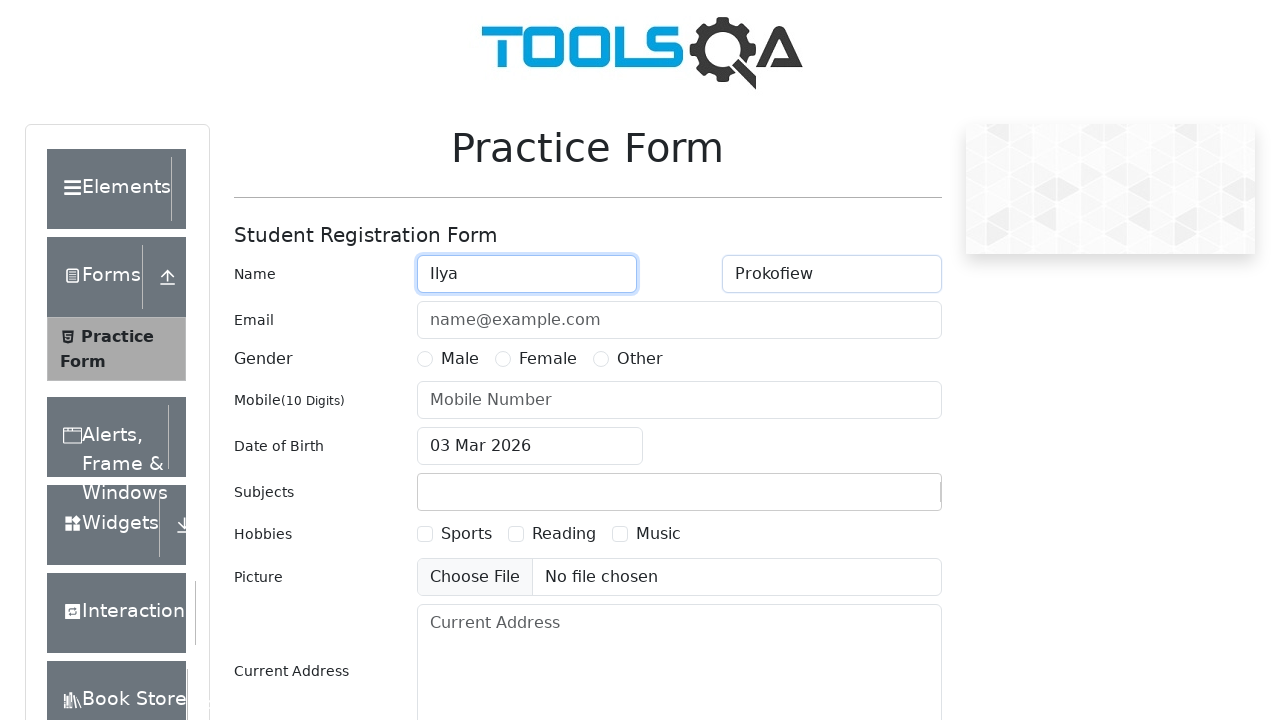

Filled email field with 'IlyaNot@mail.ru' on #userEmail
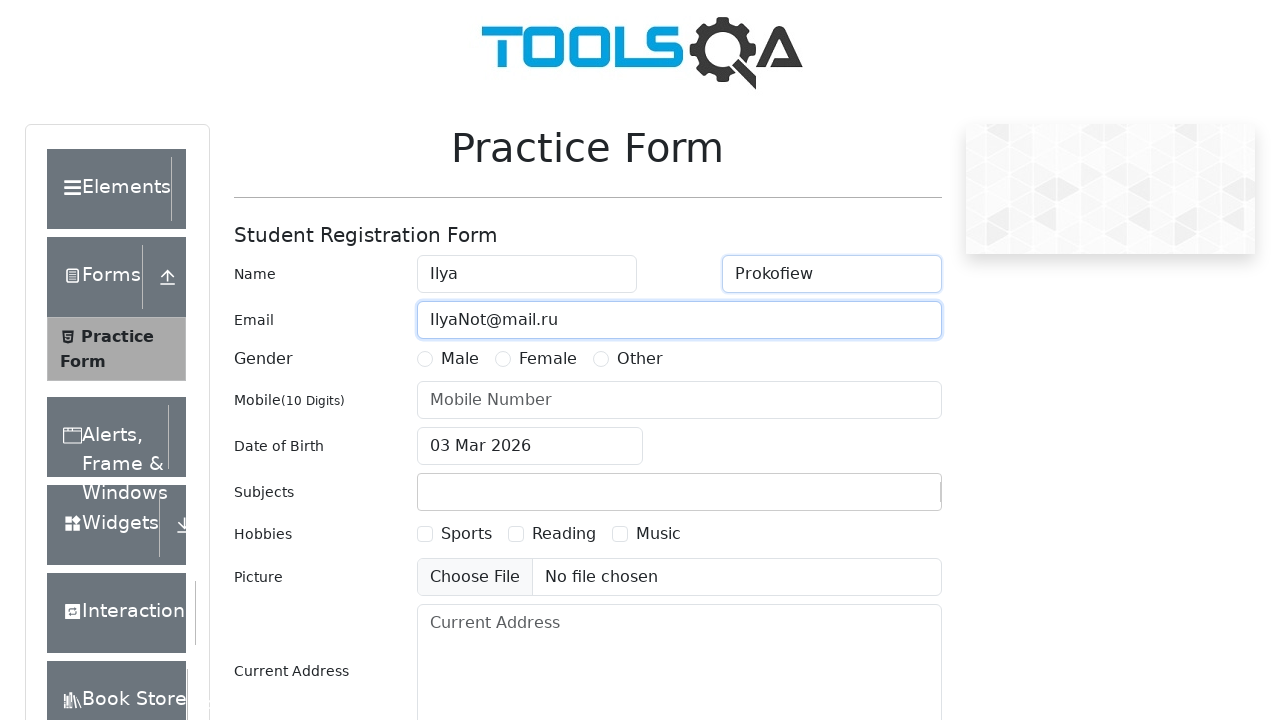

Selected Male gender option at (126, 424) on text=Male
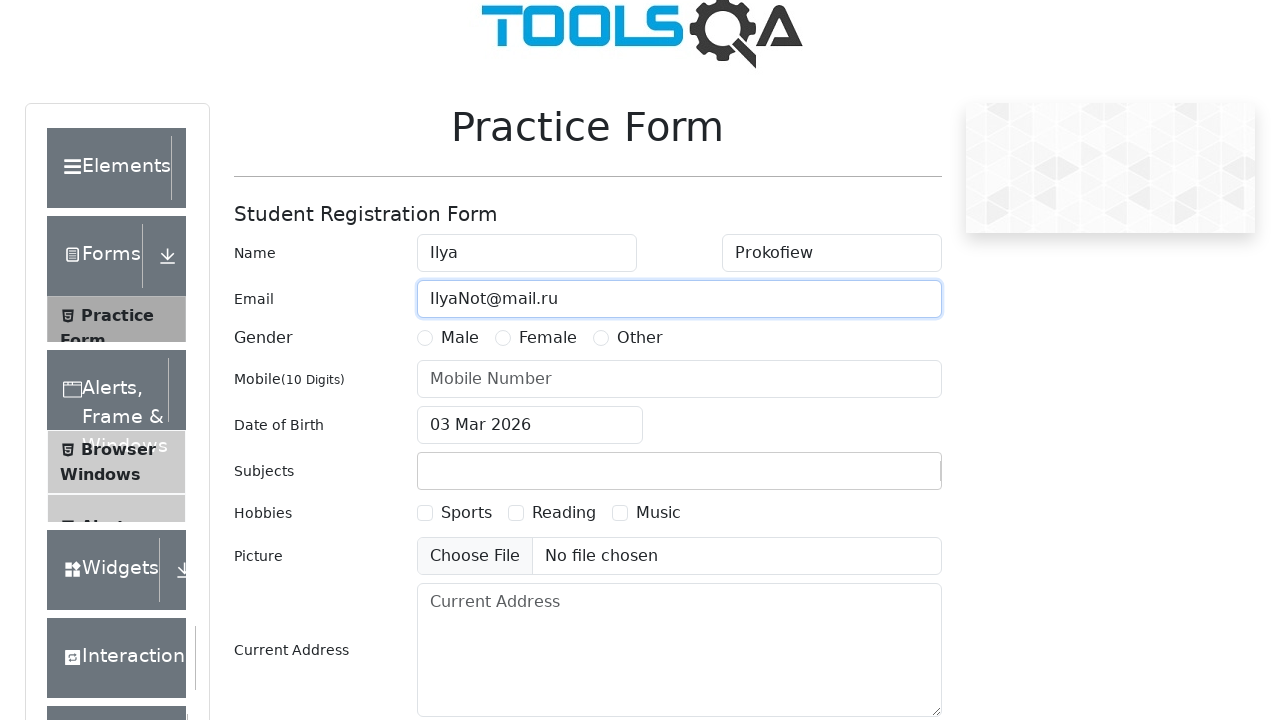

Filled phone number field with '79772621133' on #userNumber
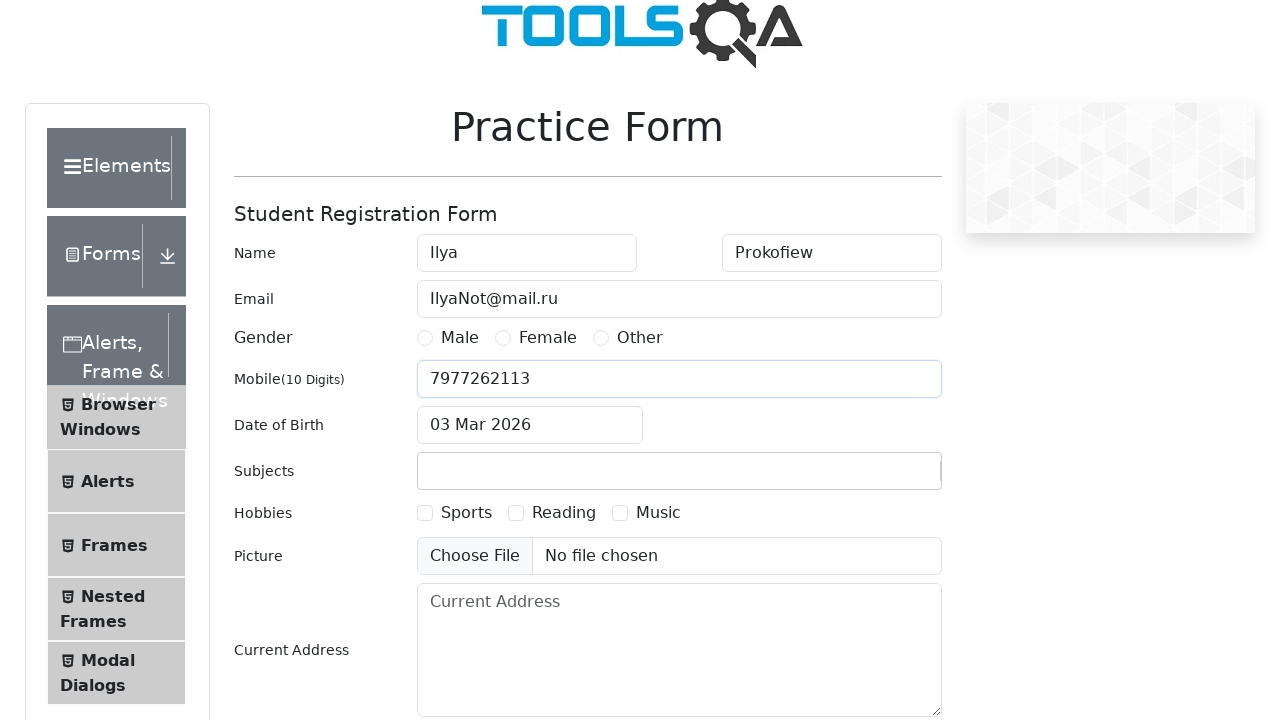

Clicked date of birth input field at (530, 425) on #dateOfBirthInput
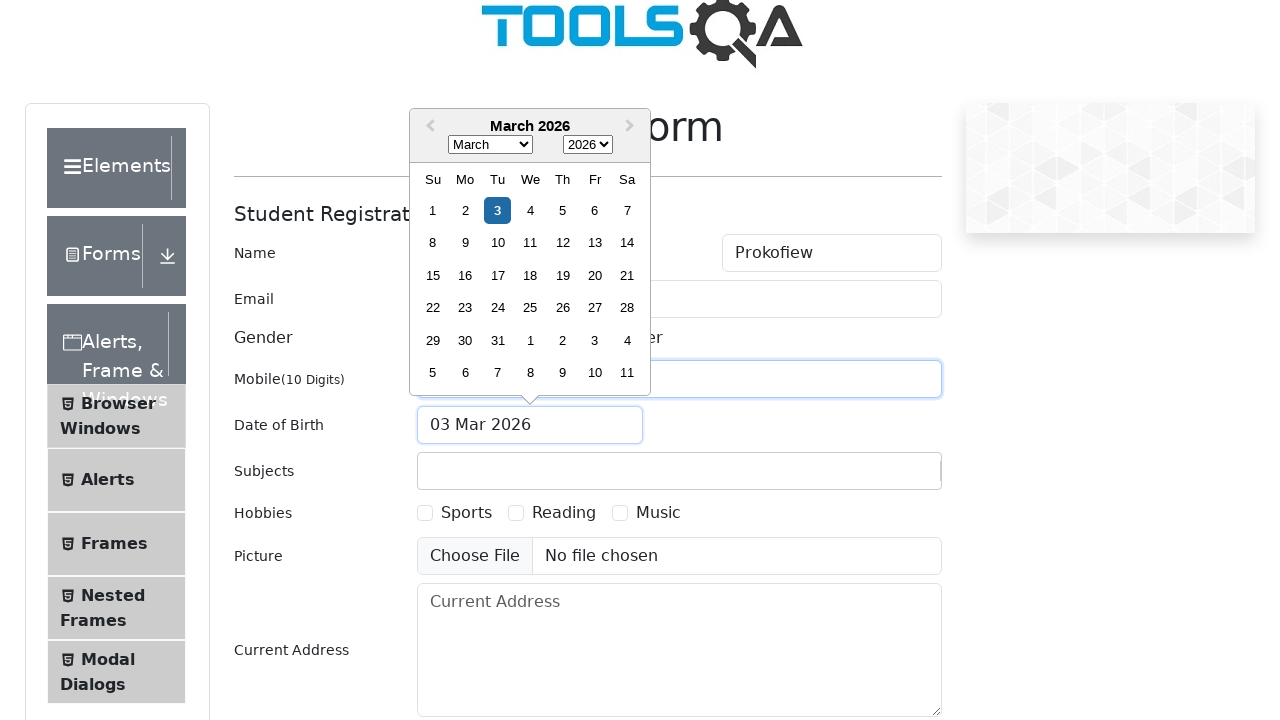

Selected all text in date field
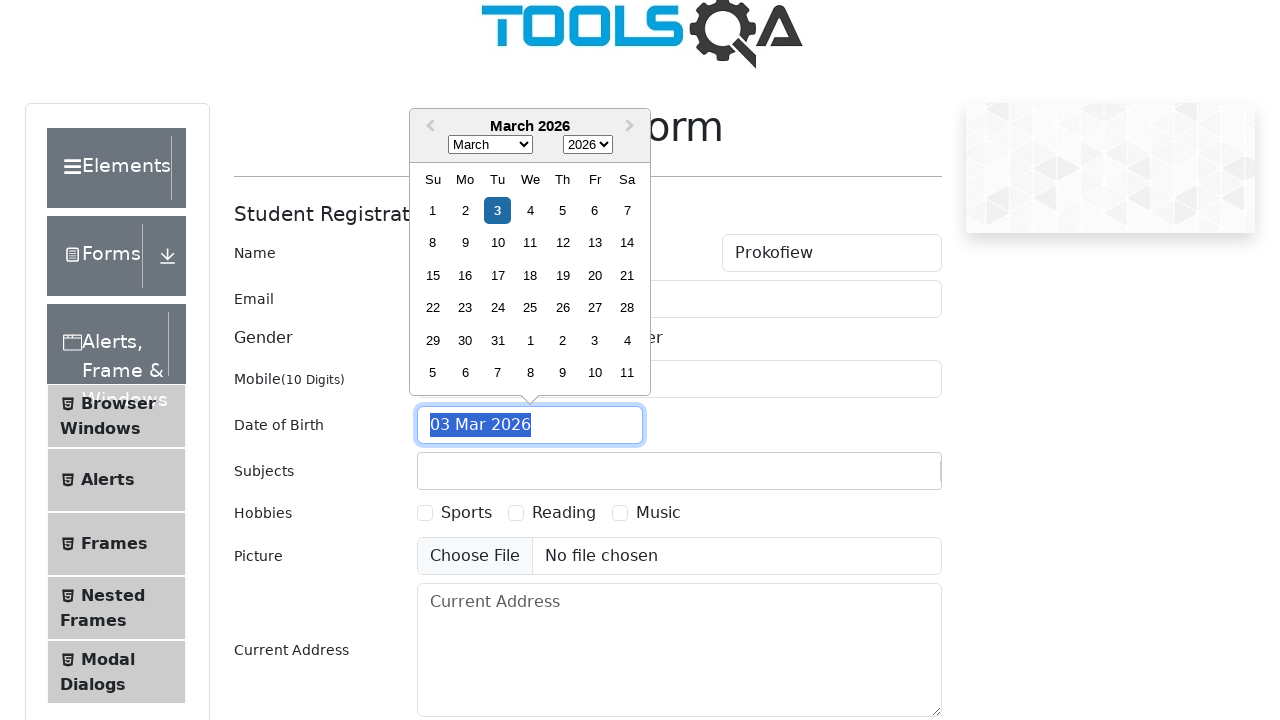

Typed date of birth '04 Feb 2025'
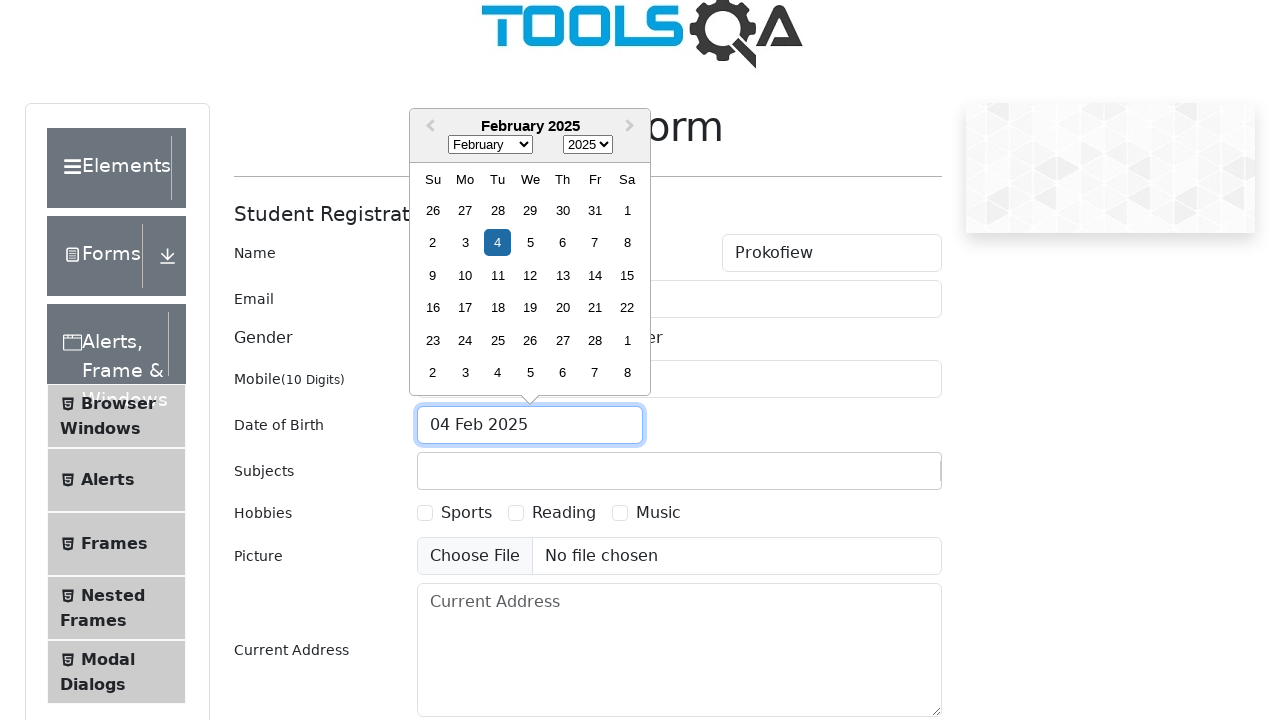

Pressed Enter to confirm date of birth
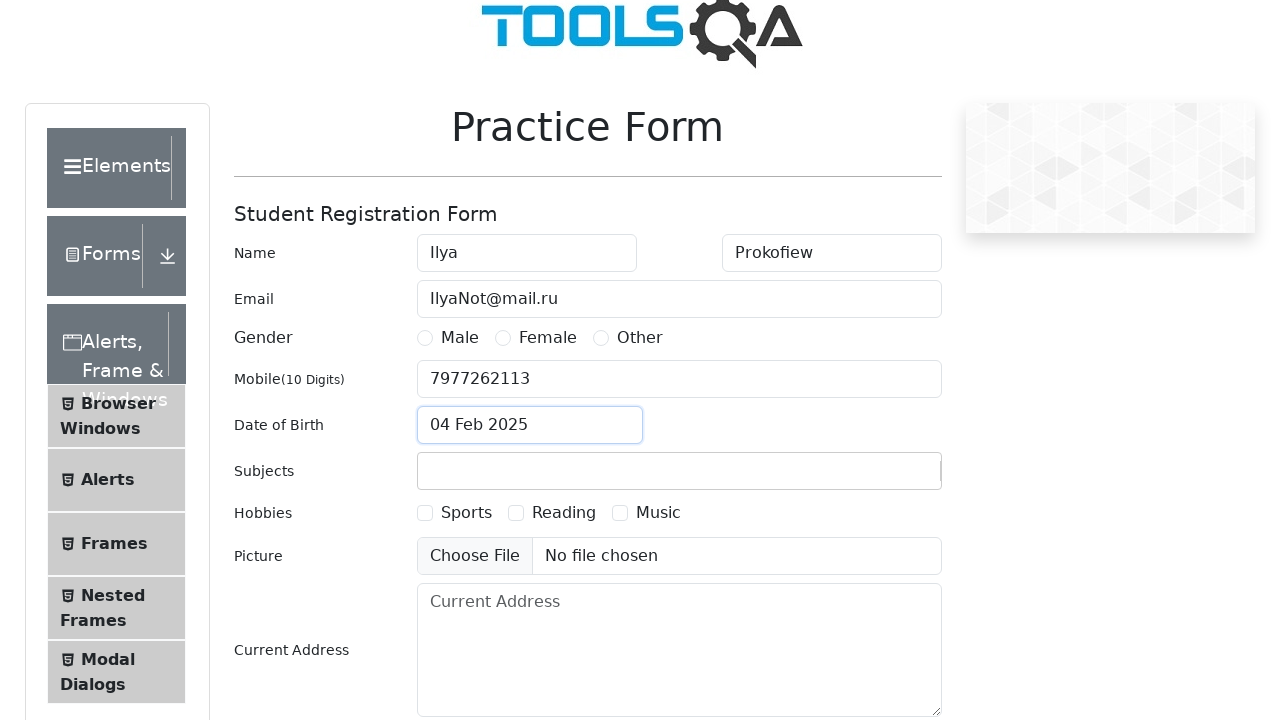

Filled subjects field with 'someSubject' on #subjectsInput
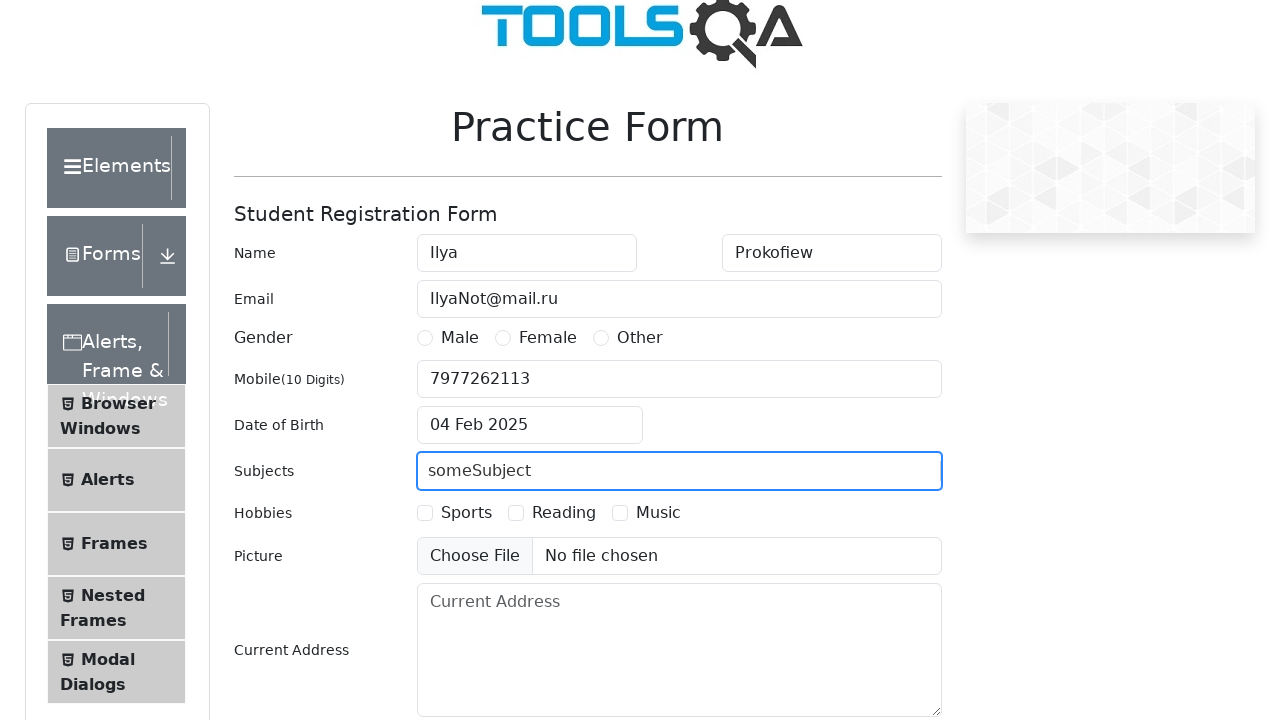

Selected Sports hobby option at (466, 512) on text=Sports
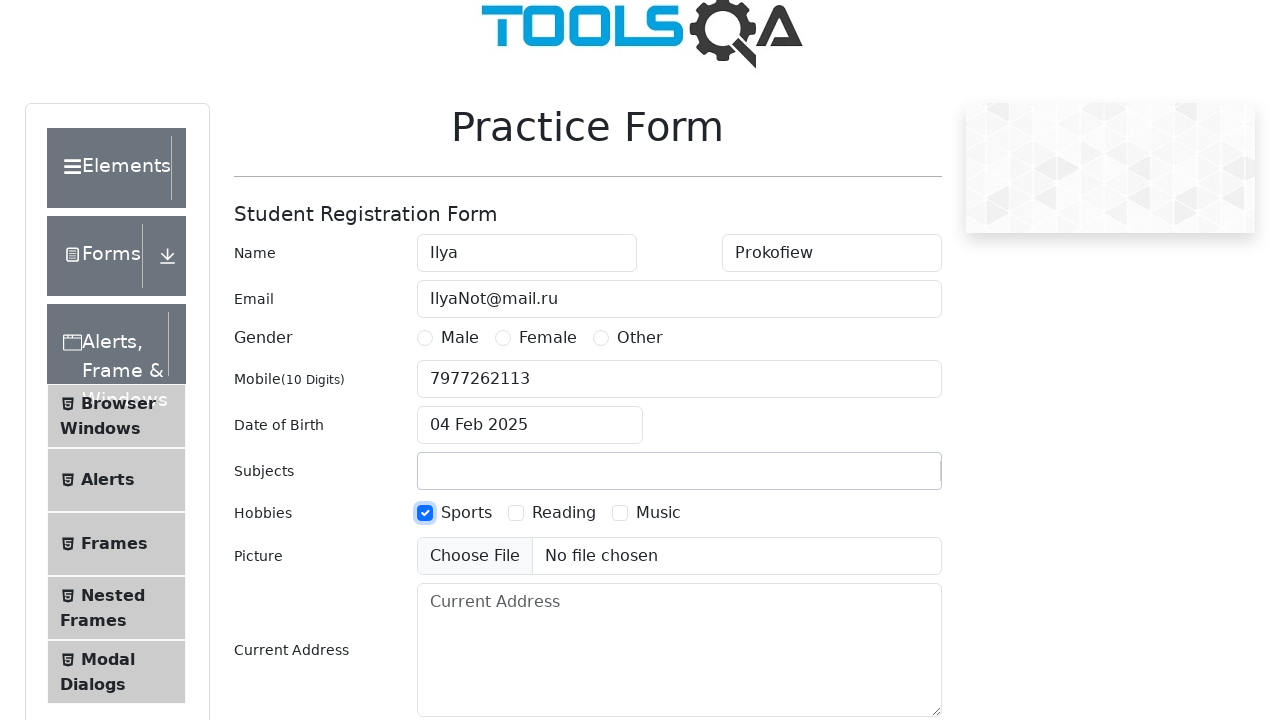

Filled current address field with 'Pushkina Strasse' on #currentAddress
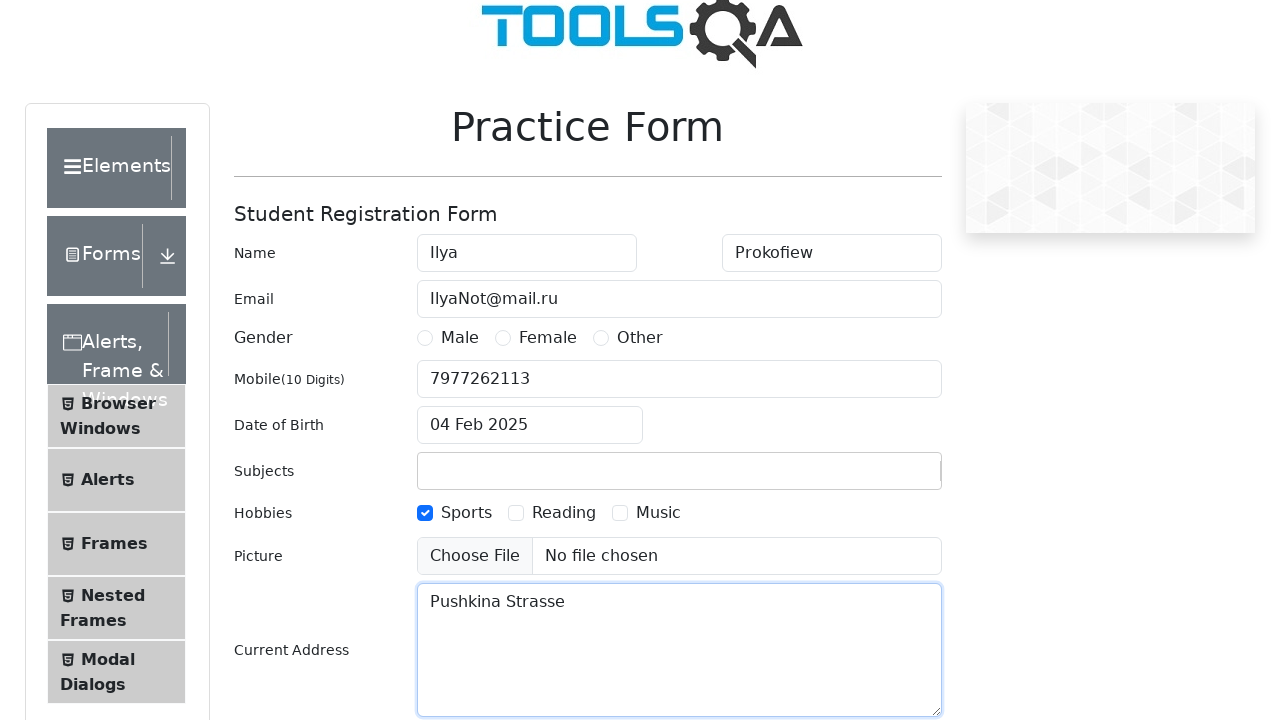

Filled state selection field with 'Haryana' on #react-select-3-input
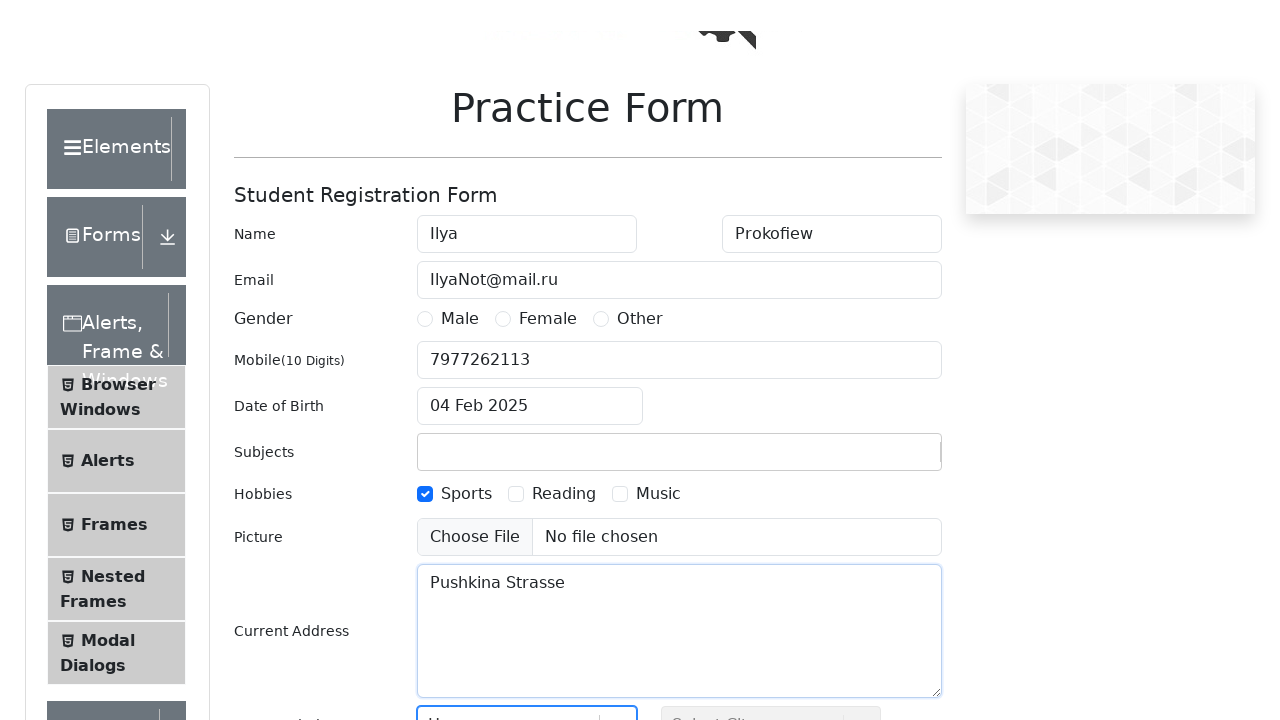

Pressed Enter to select Haryana state
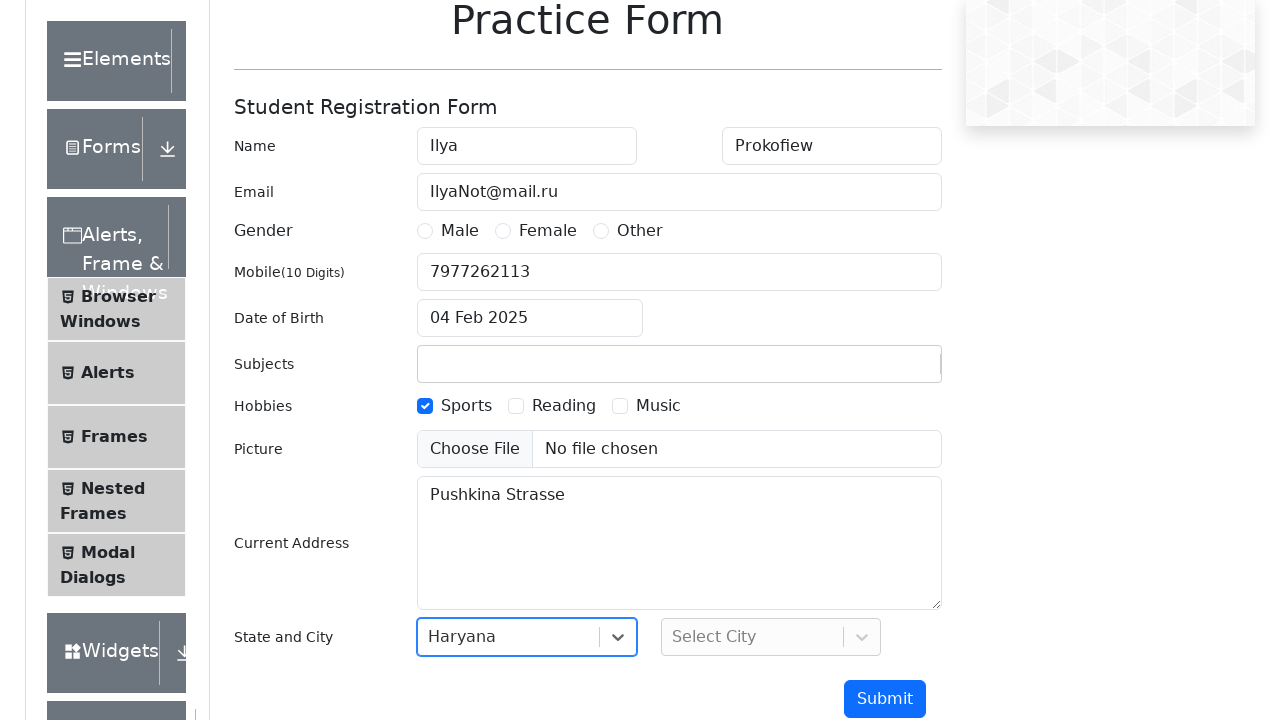

Filled city selection field with 'Karnal' on #react-select-4-input
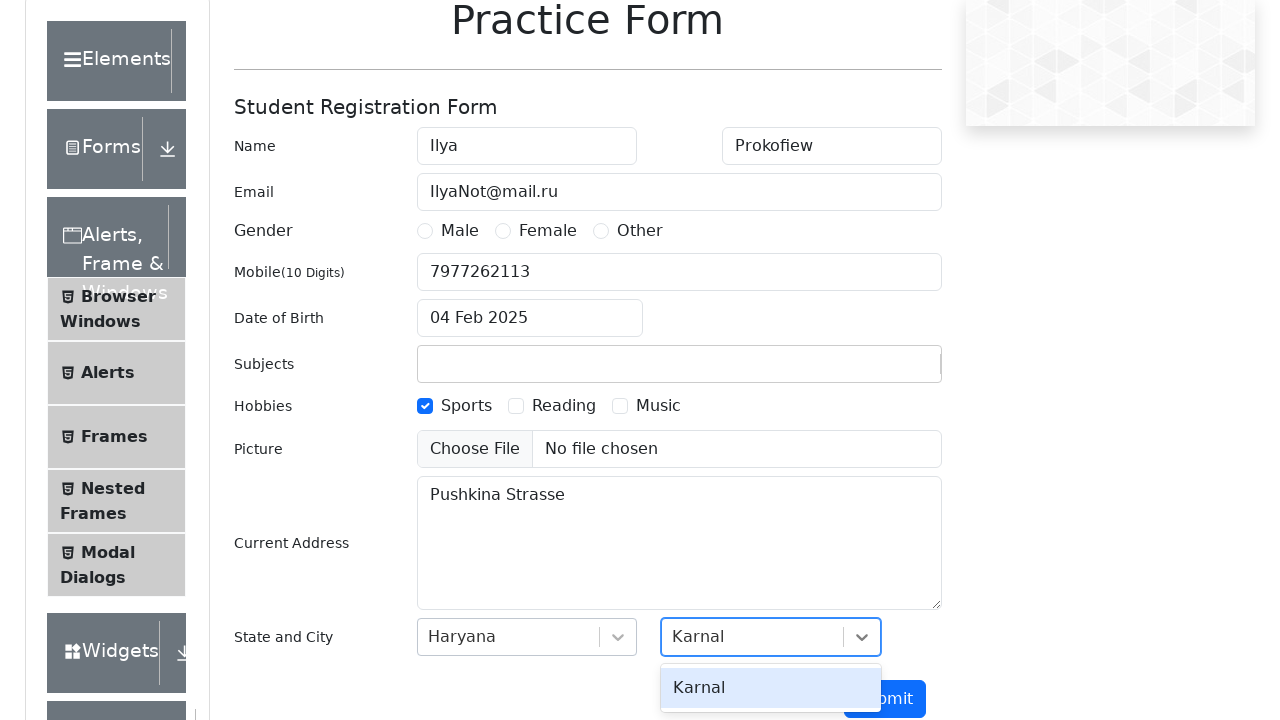

Pressed Enter to select Karnal city
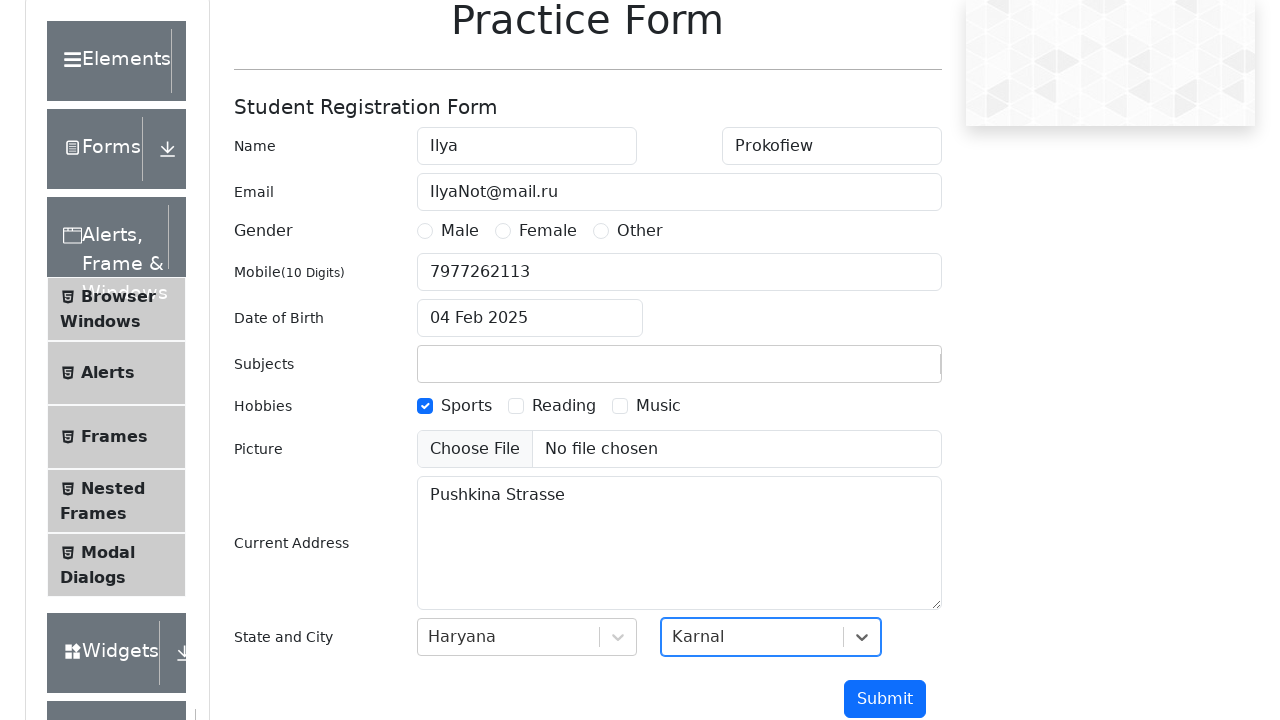

Clicked submit button to submit the form at (885, 699) on #submit
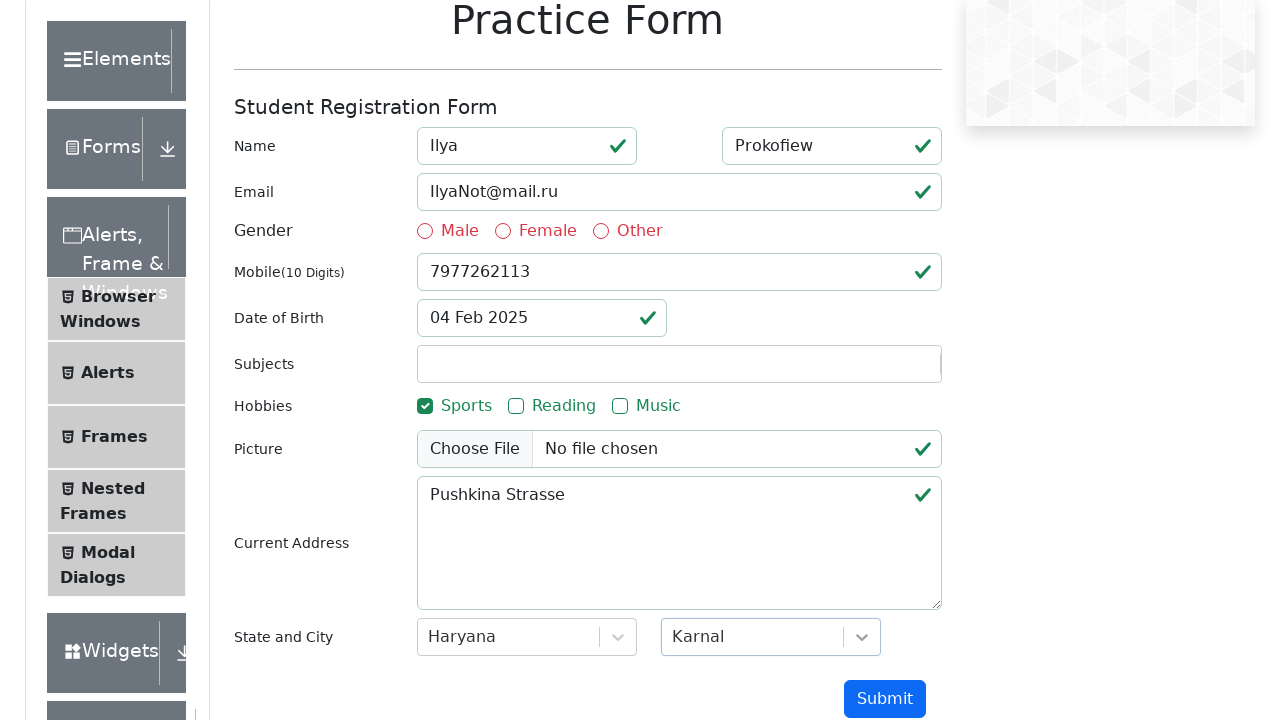

Waited 2 seconds for form submission to process
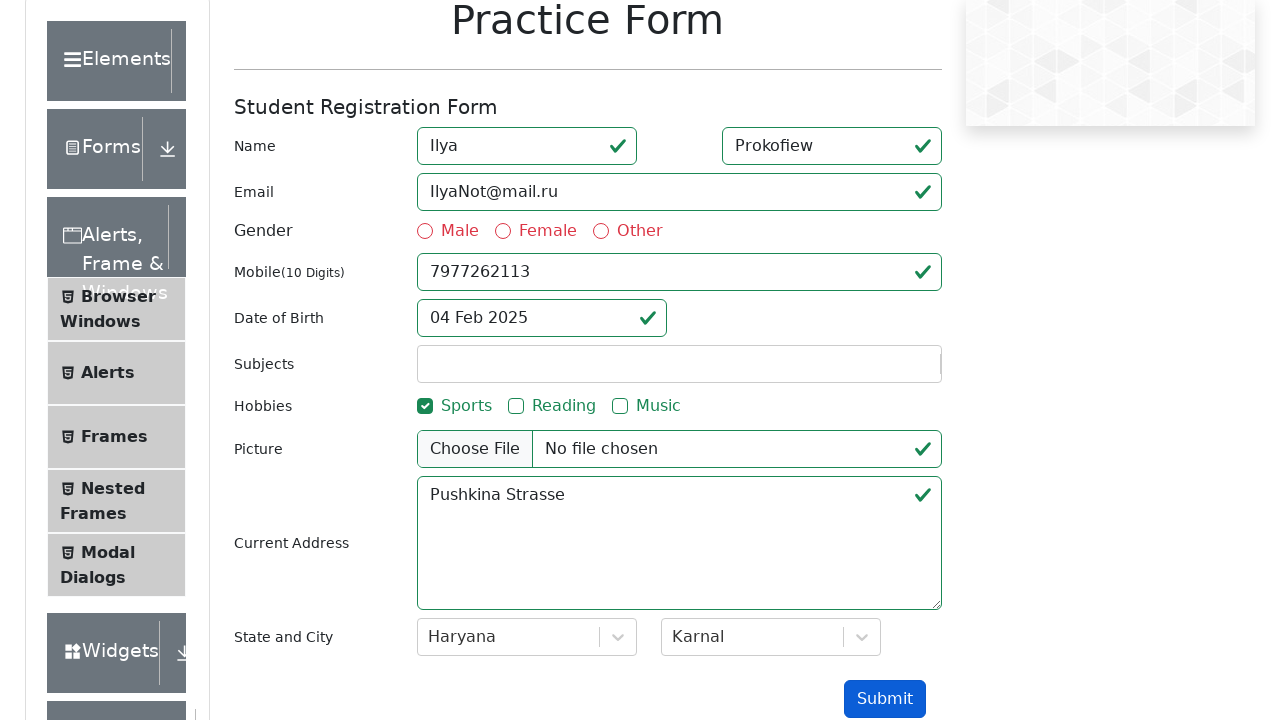

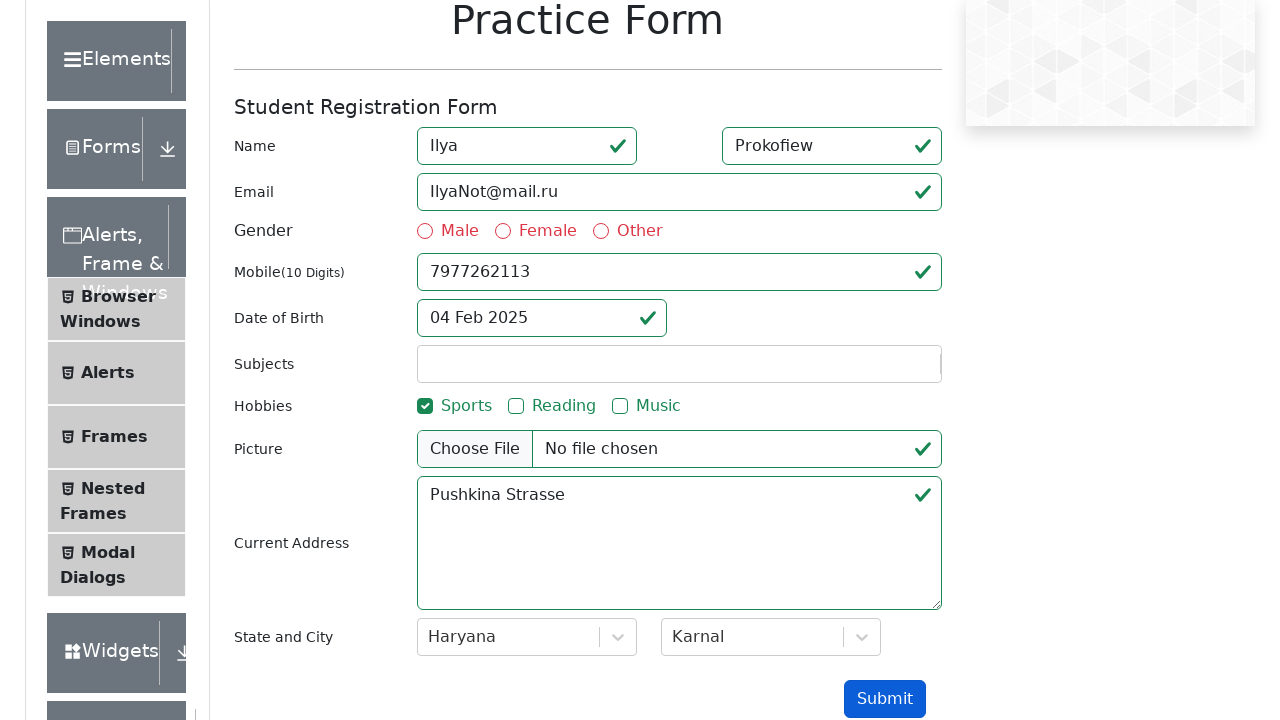